Tests a web form by filling various input fields (text, password, textarea, dropdown) and submitting the form to verify successful submission

Starting URL: https://www.selenium.dev/selenium/web/web-form.html

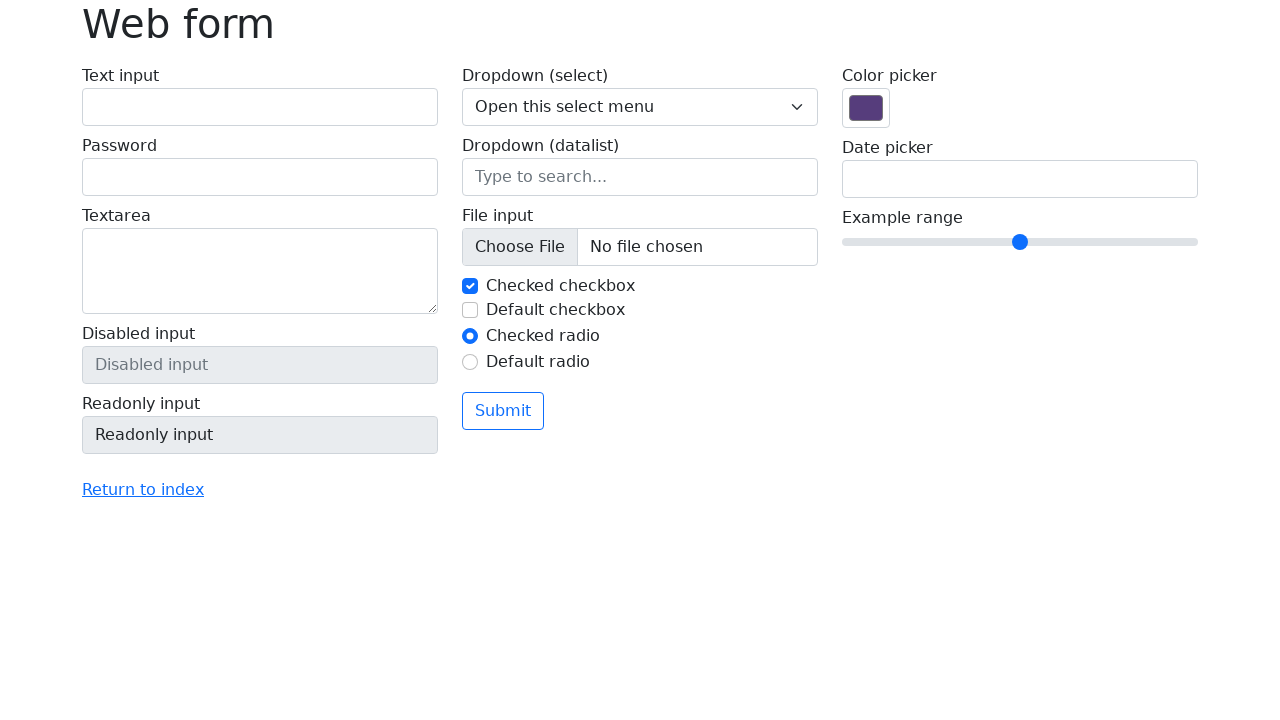

Filled text input field with 'Sample text in textBox' on input[name='my-text']
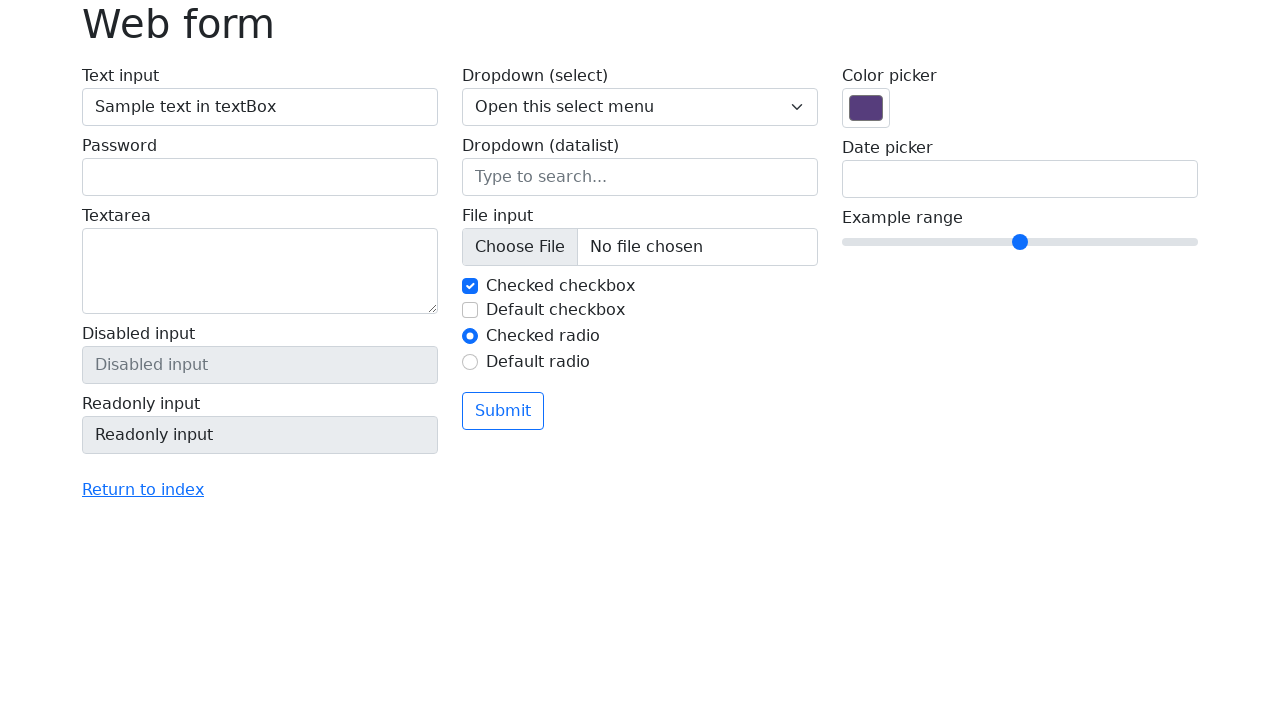

Filled password field with 'Sample text in passwordBox' on input[name='my-password']
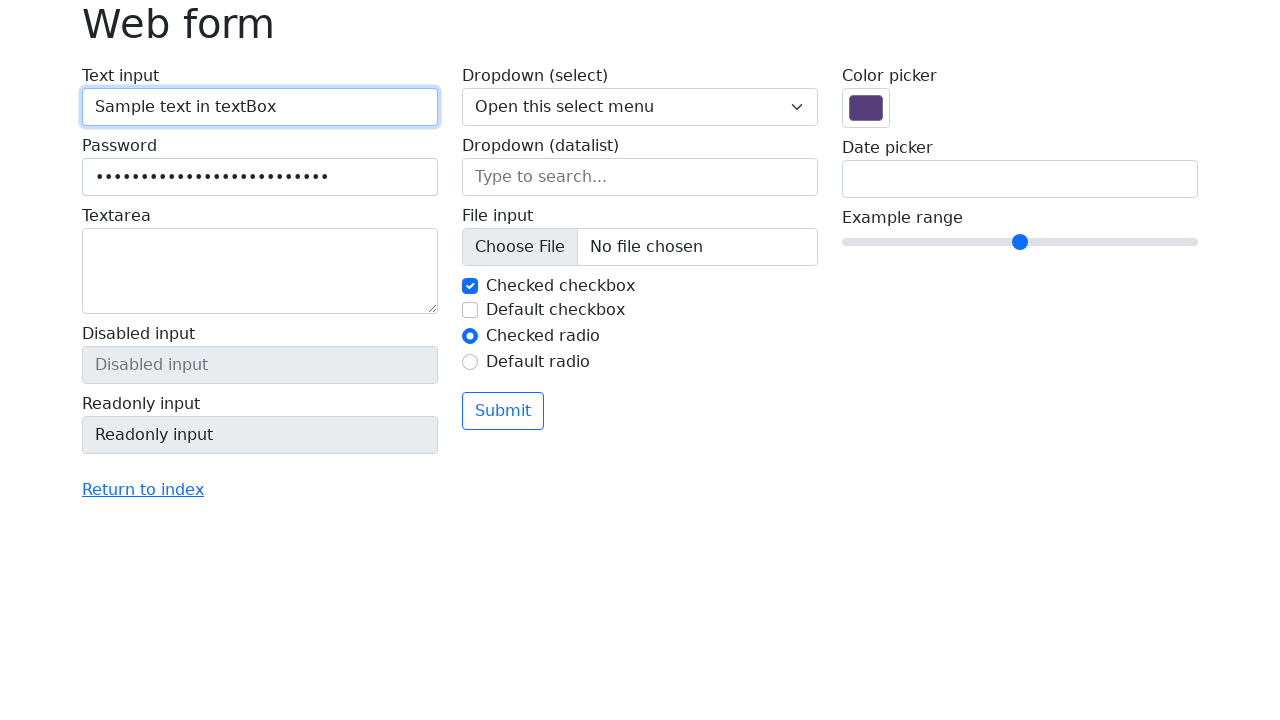

Filled textarea with 'Sample text in textAreaBox' on textarea[name='my-textarea']
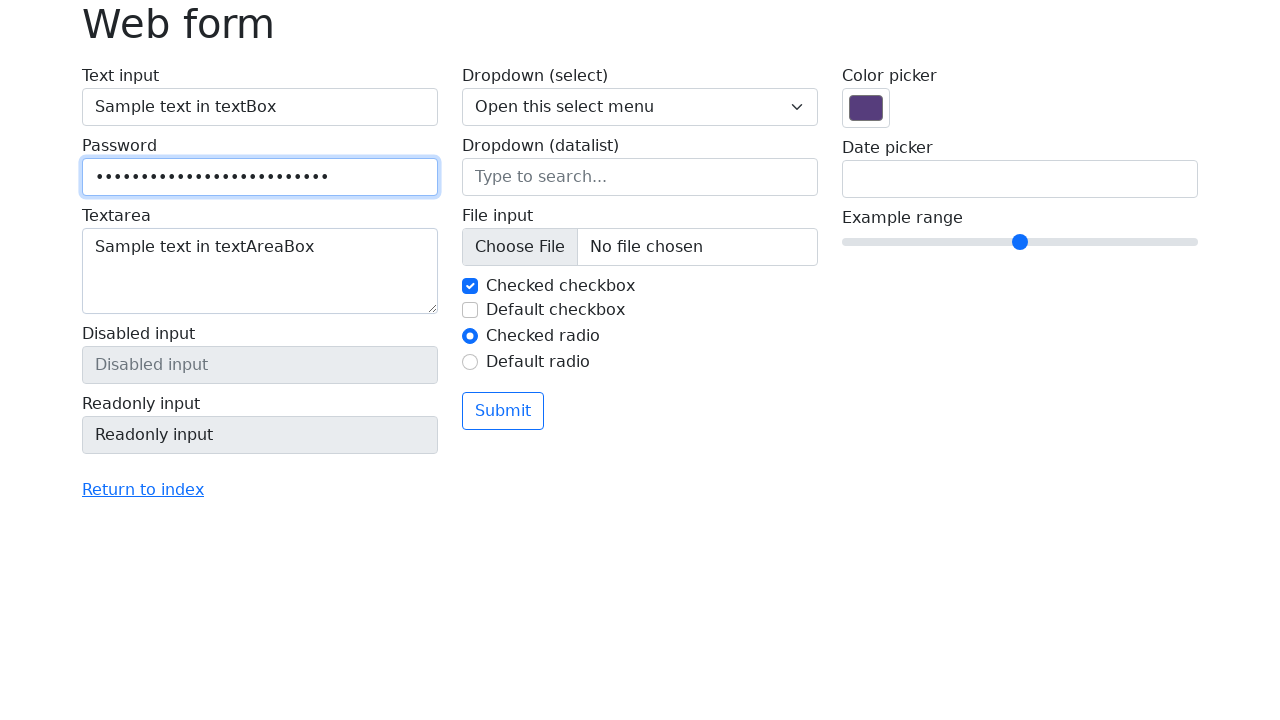

Selected option '2' from dropdown on select[name='my-select']
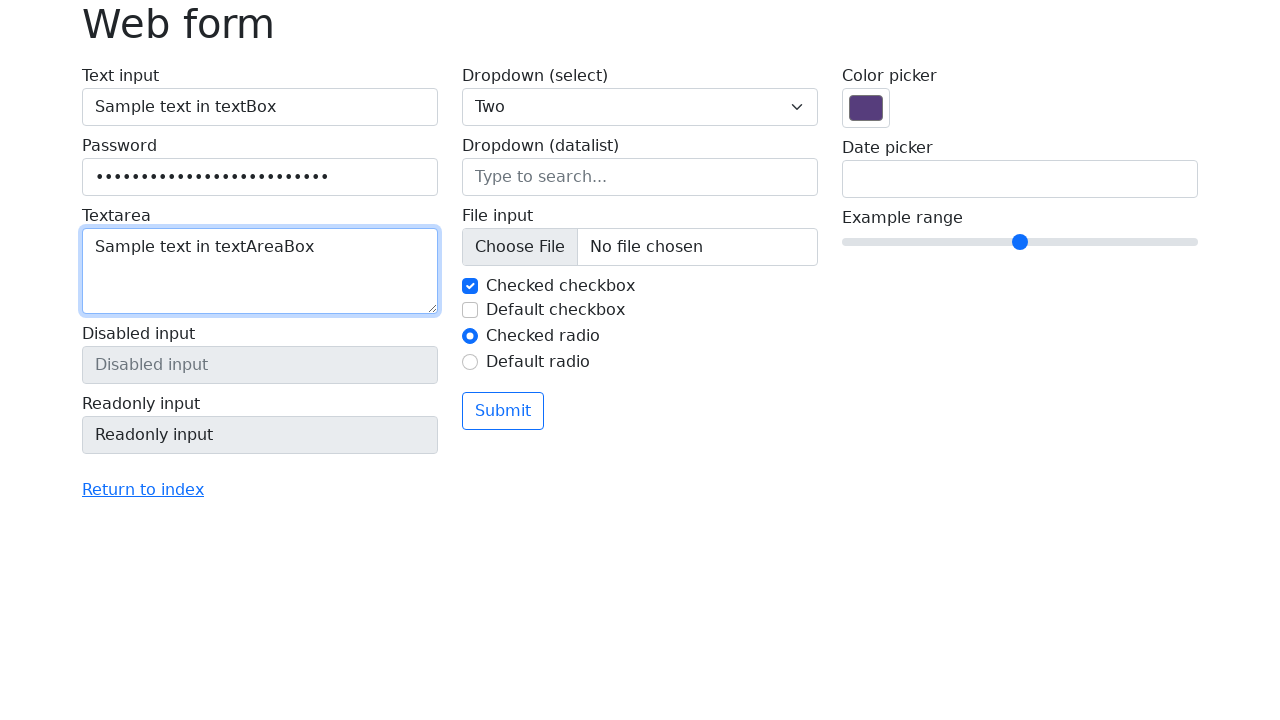

Clicked submit button at (503, 411) on button
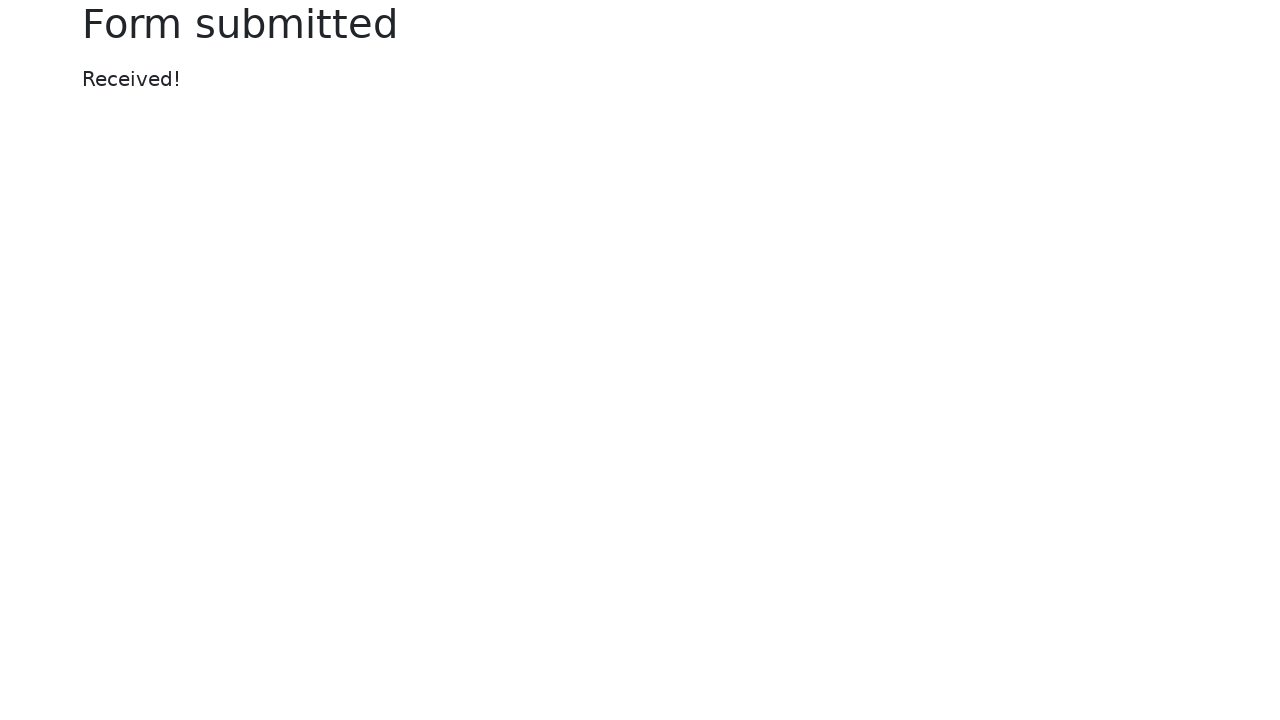

Success message element loaded
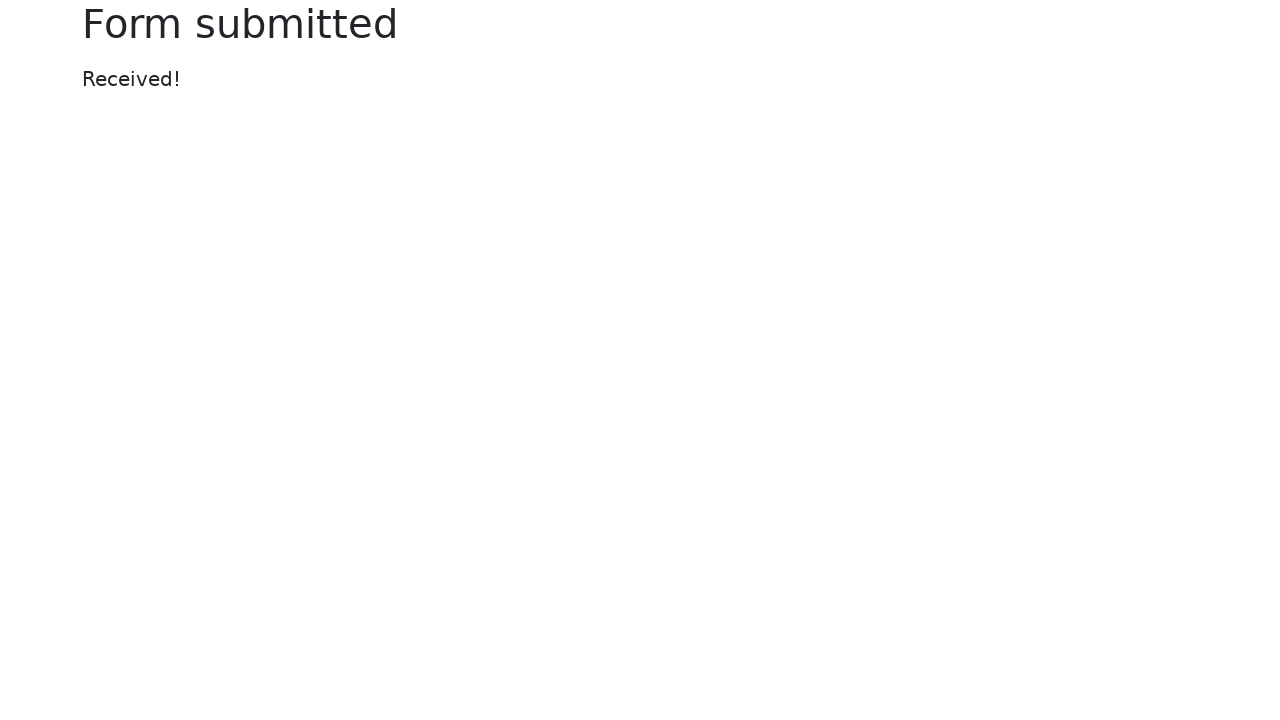

Verified success message displays 'Received!'
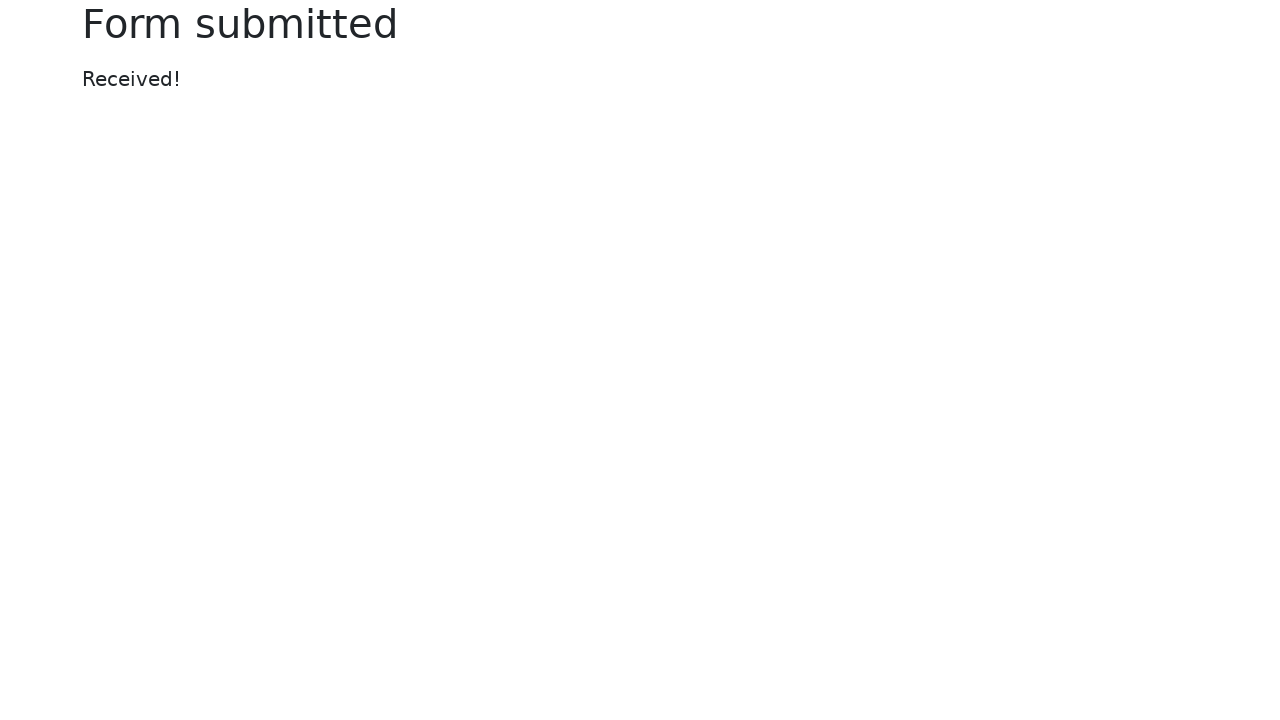

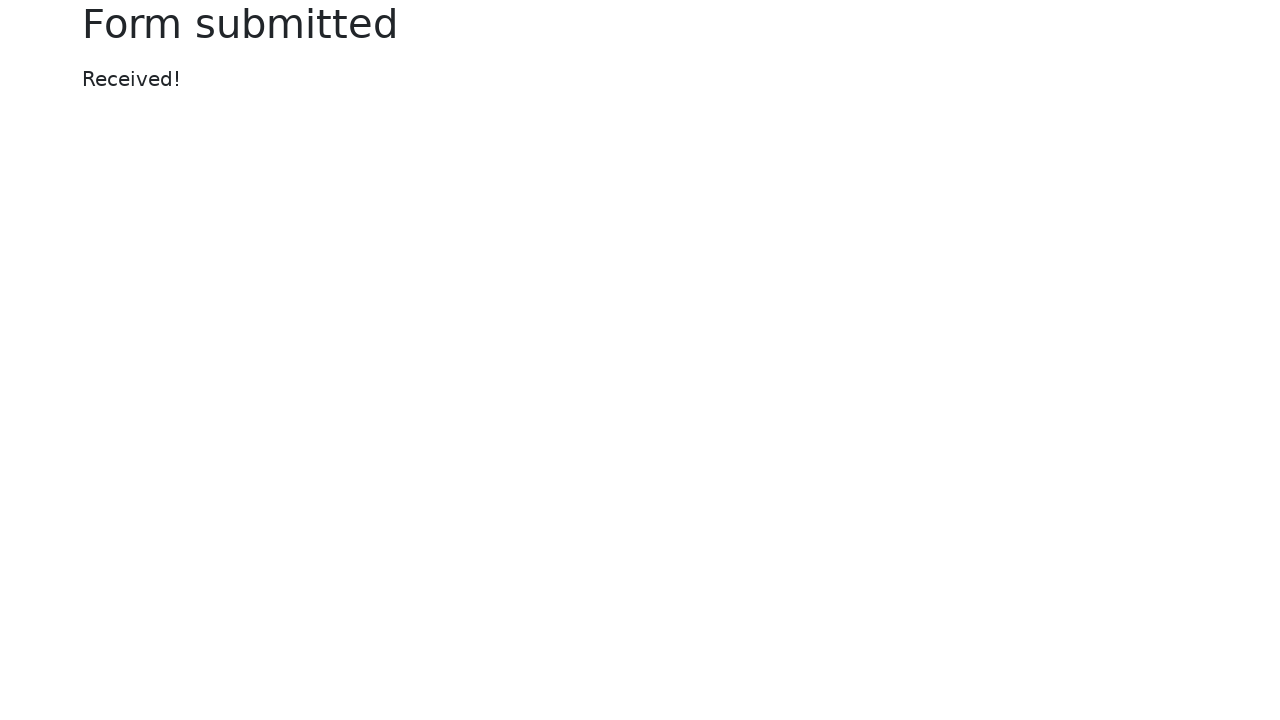